Tests alert handling functionality by clicking an alert button, waiting for the alert to appear, and accepting it

Starting URL: http://demo.automationtesting.in/Alerts.html

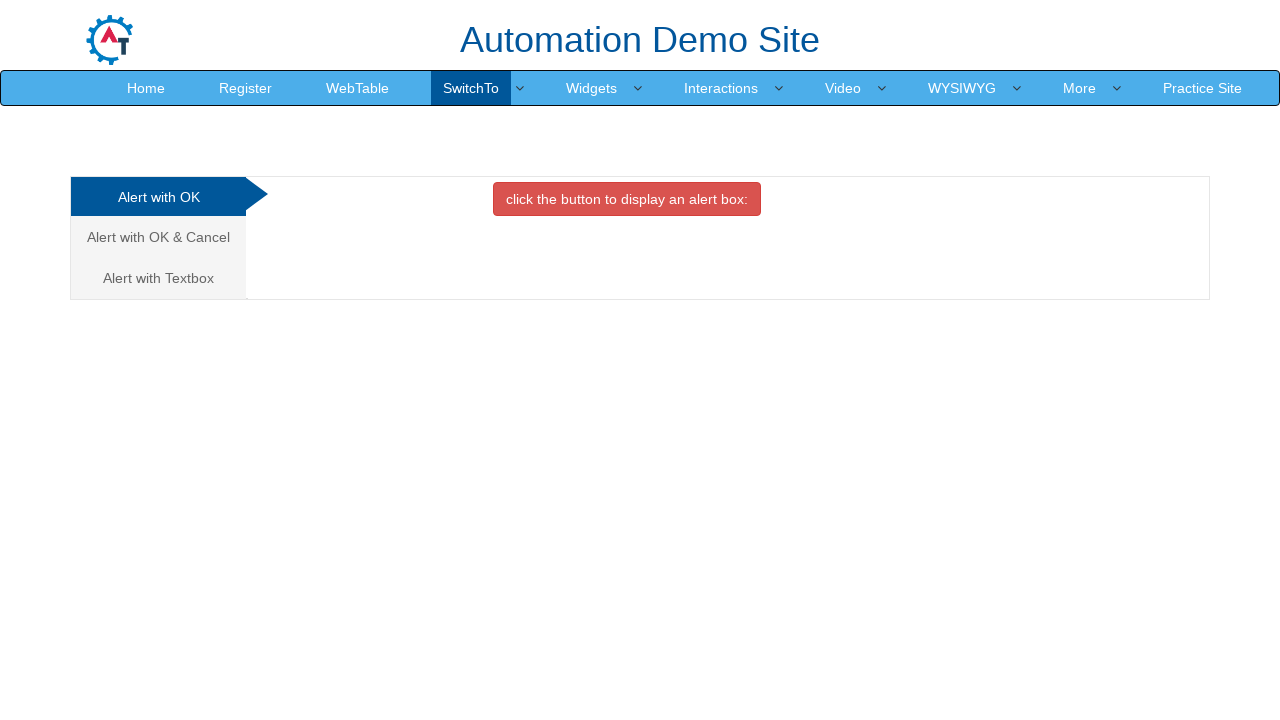

Clicked alert button to trigger the alert at (627, 199) on button[onclick='alertbox()']
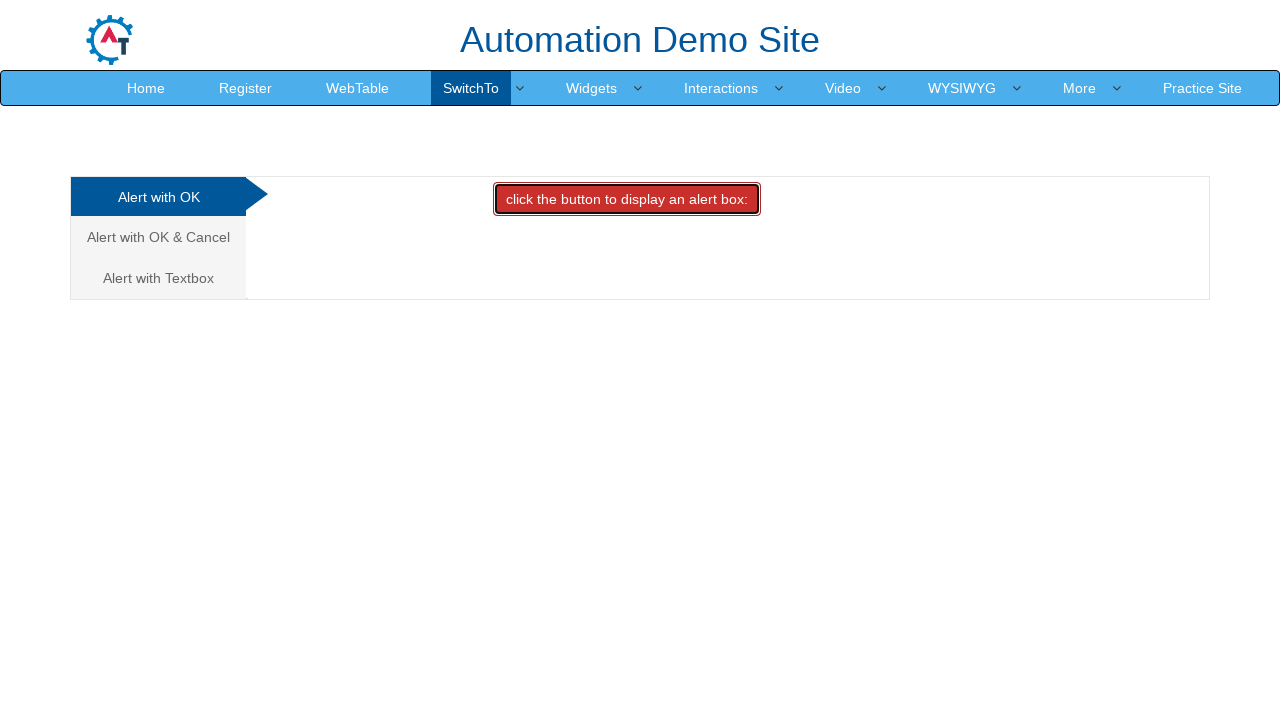

Set up dialog handler to accept alerts
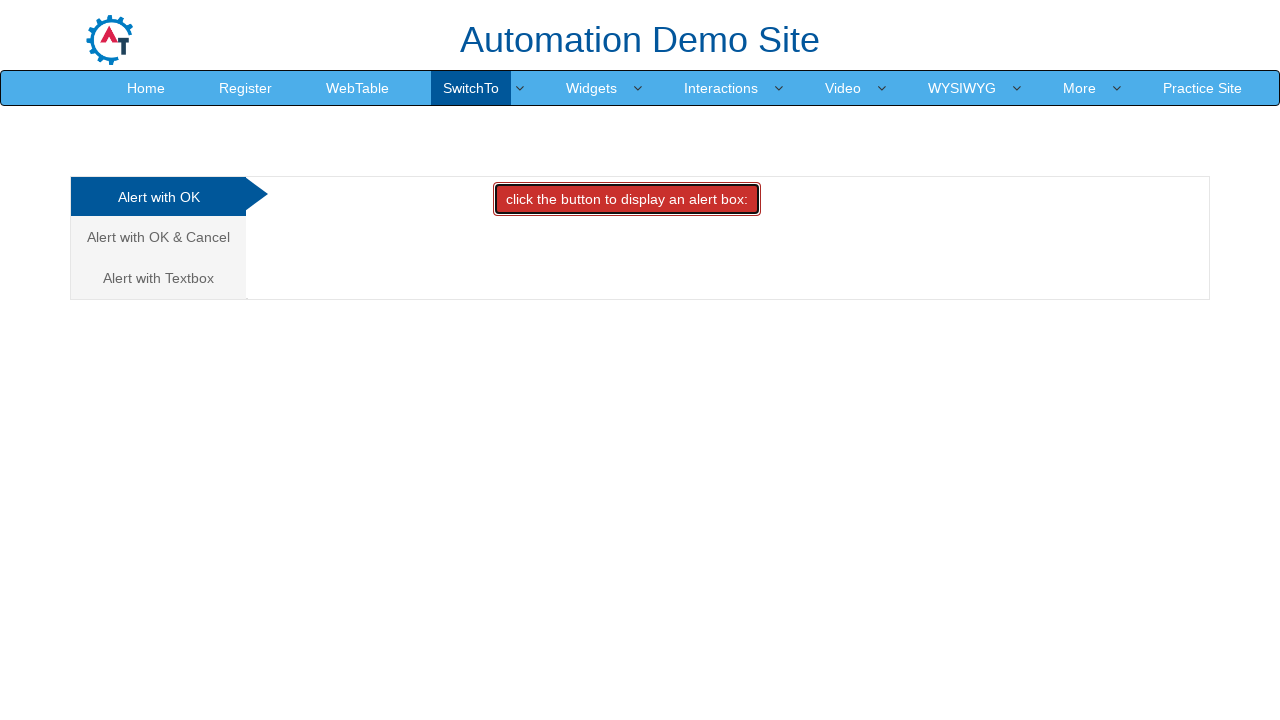

Registered custom dialog handler function
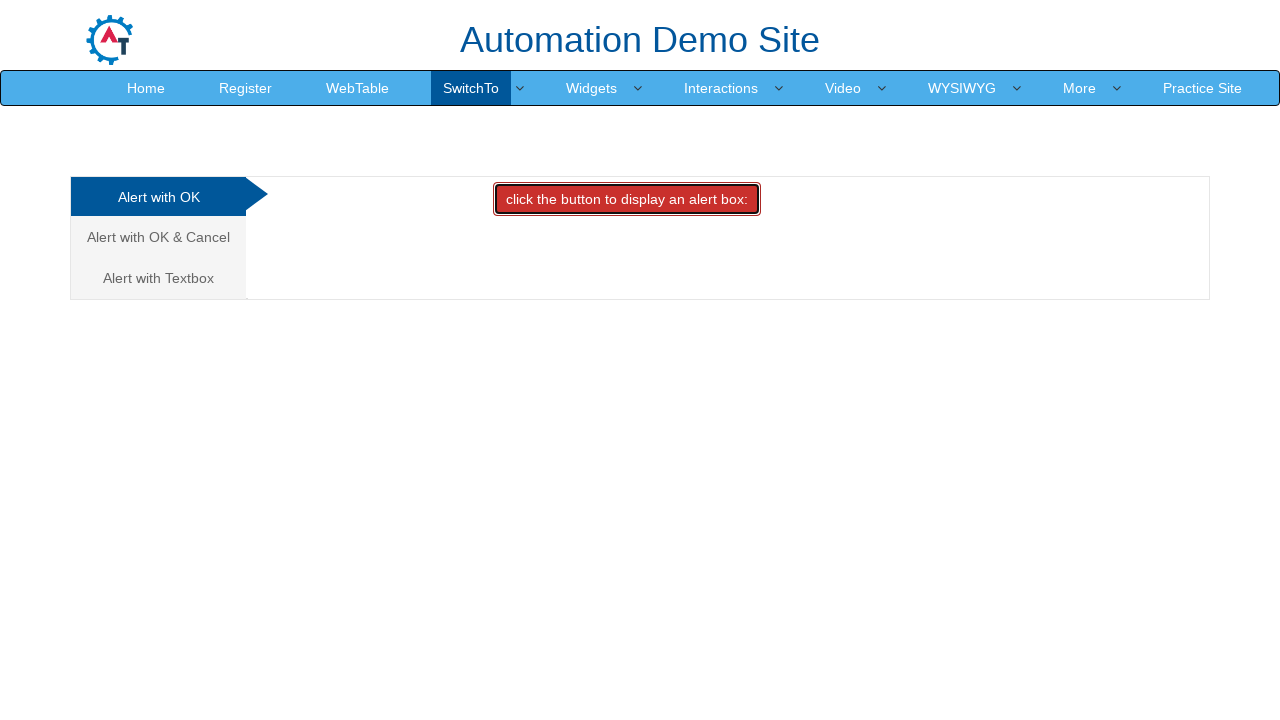

Clicked alert button again to trigger and handle the alert at (627, 199) on button[onclick='alertbox()']
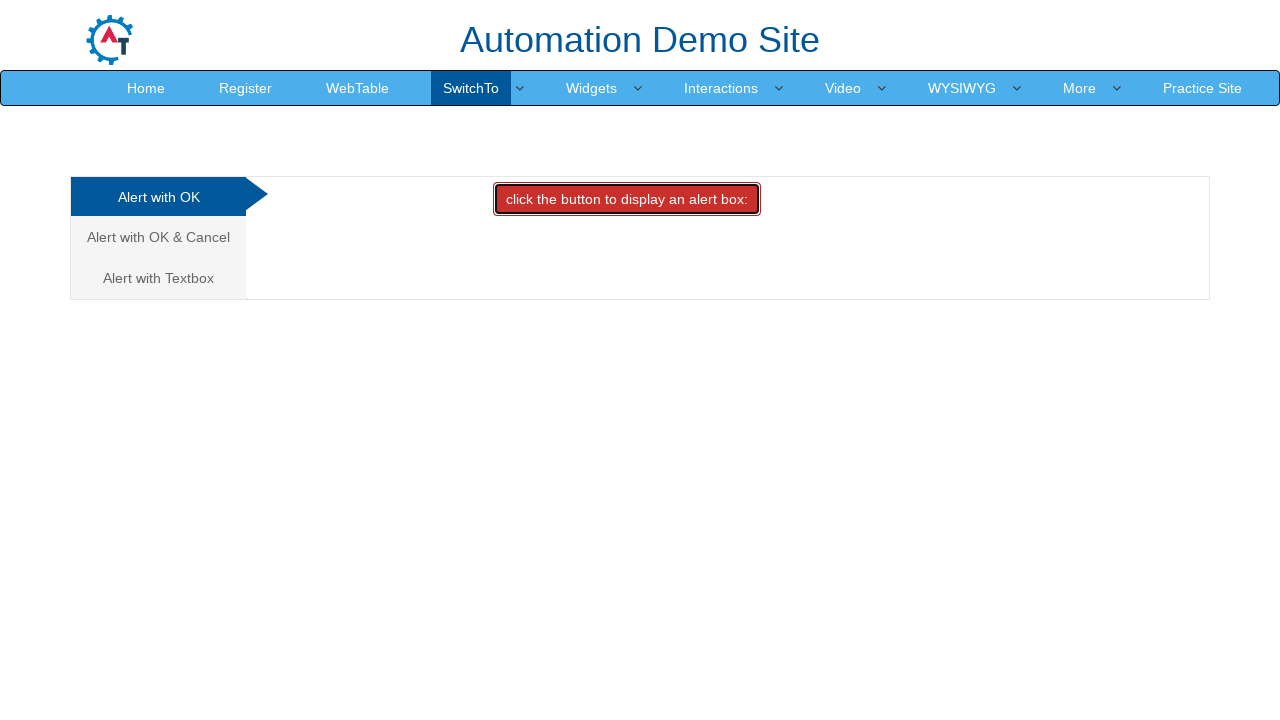

Waited 1 second to ensure alert was handled
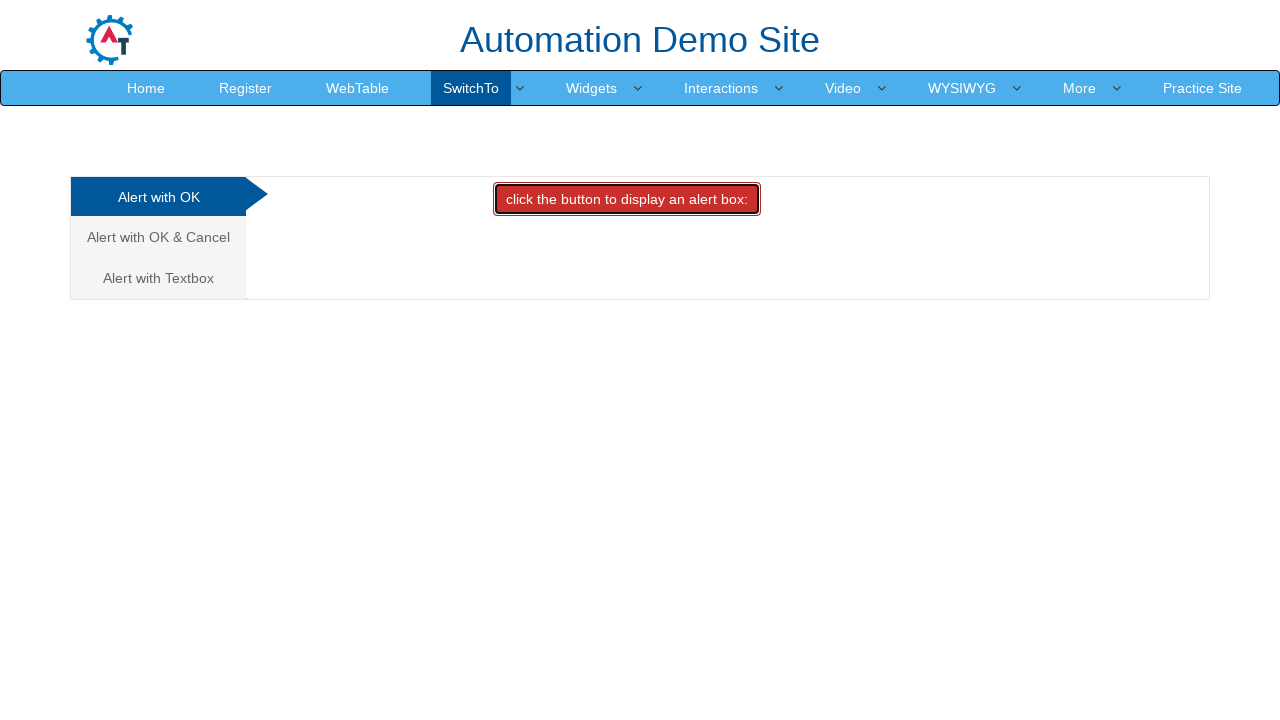

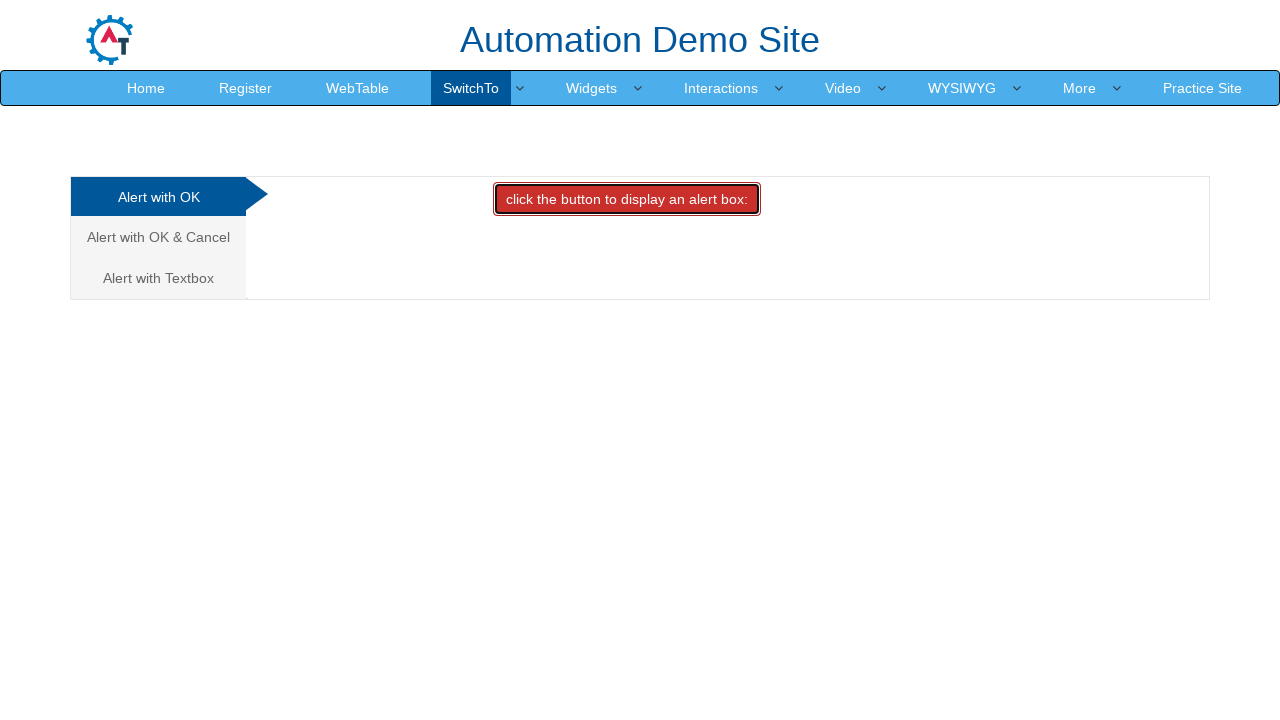